Tests drag and drop functionality by dragging an element from source to destination within an iframe

Starting URL: https://jqueryui.com/droppable/

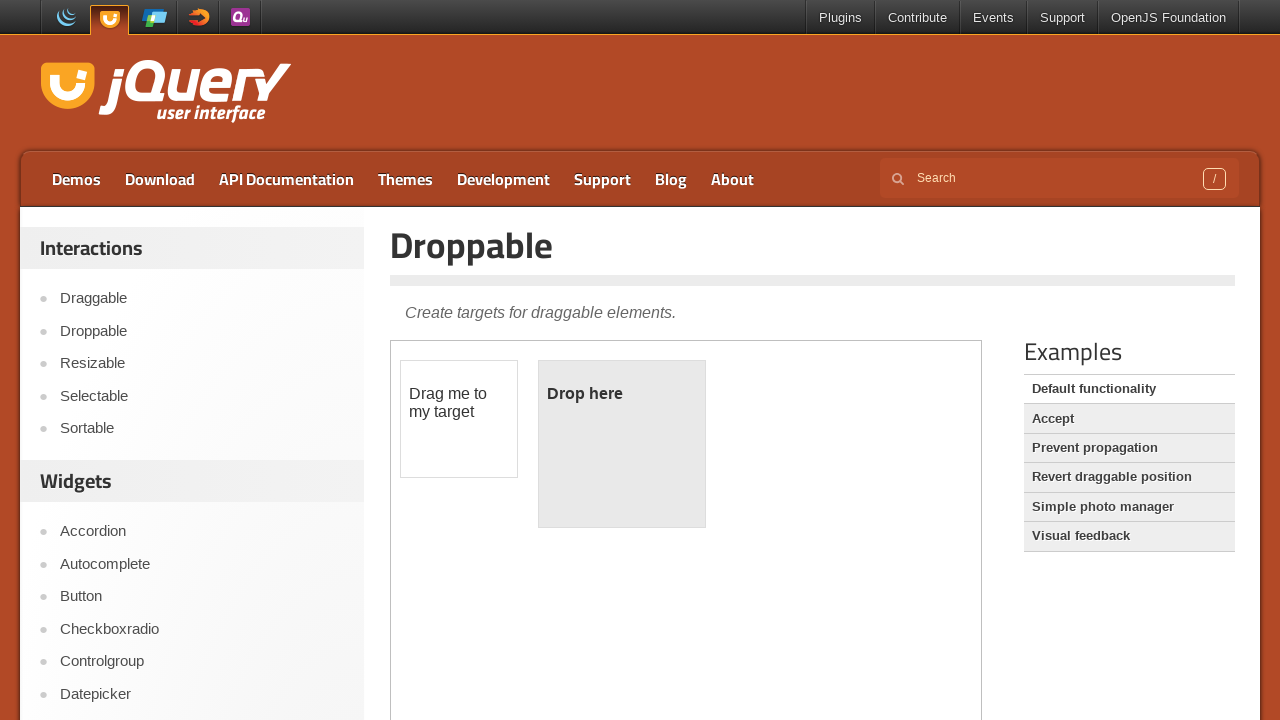

Located the first iframe containing drag and drop demo
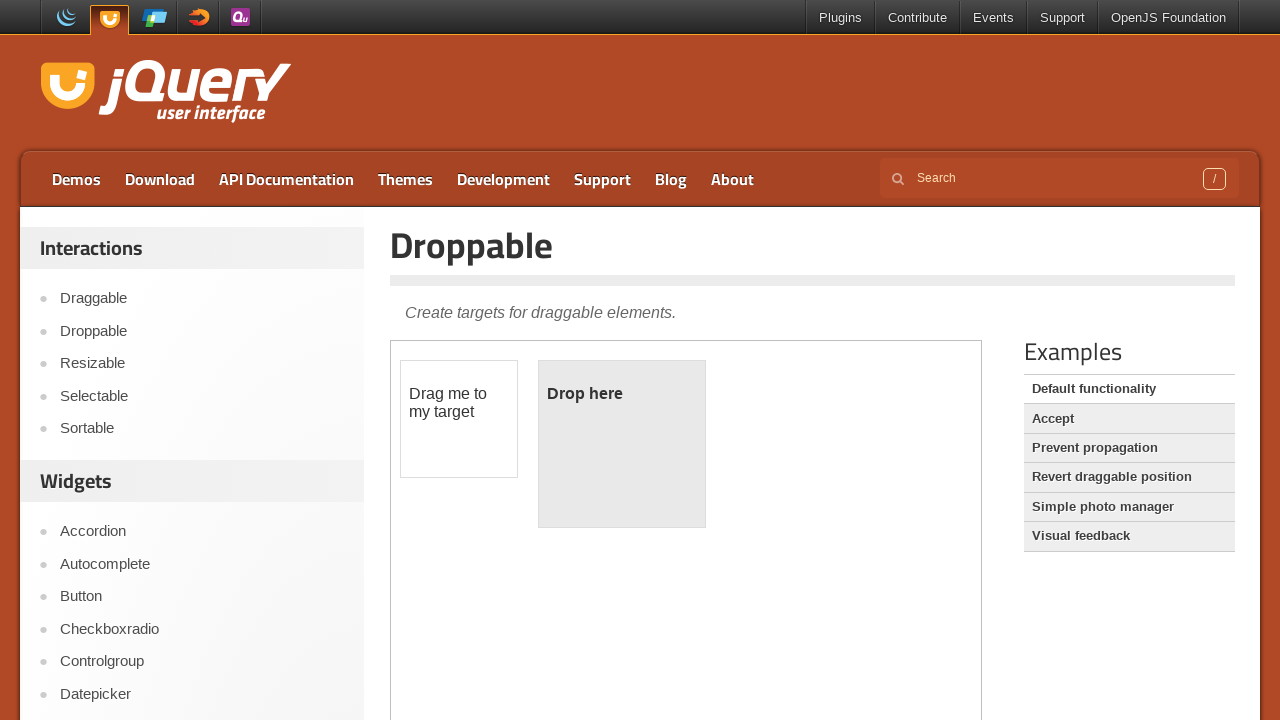

Located the draggable element with id 'draggable'
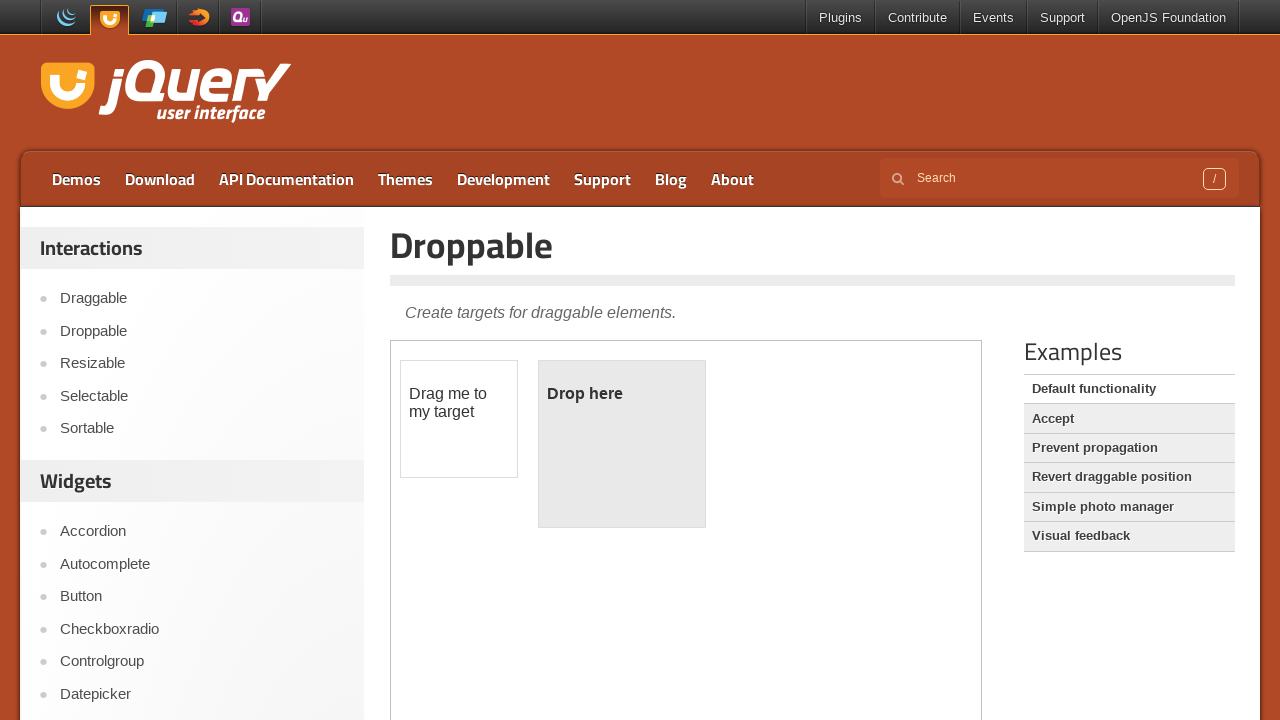

Located the droppable element with id 'droppable'
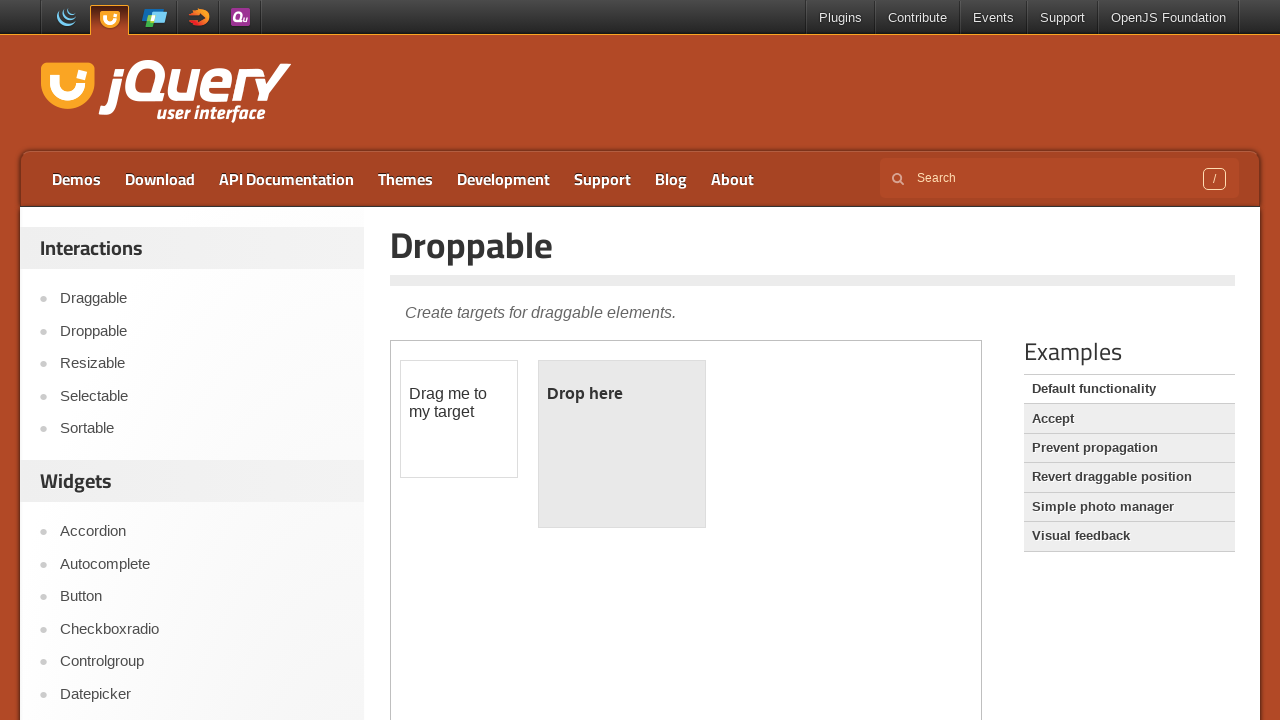

Dragged element from source to destination successfully at (622, 444)
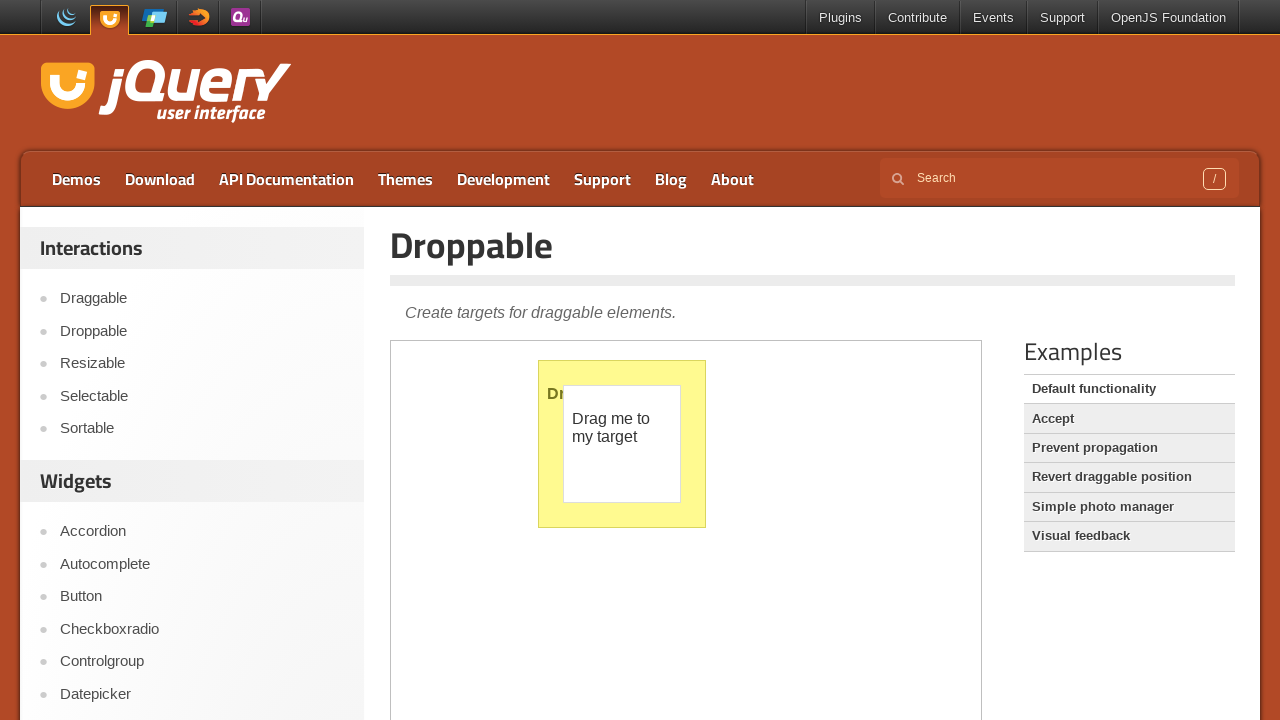

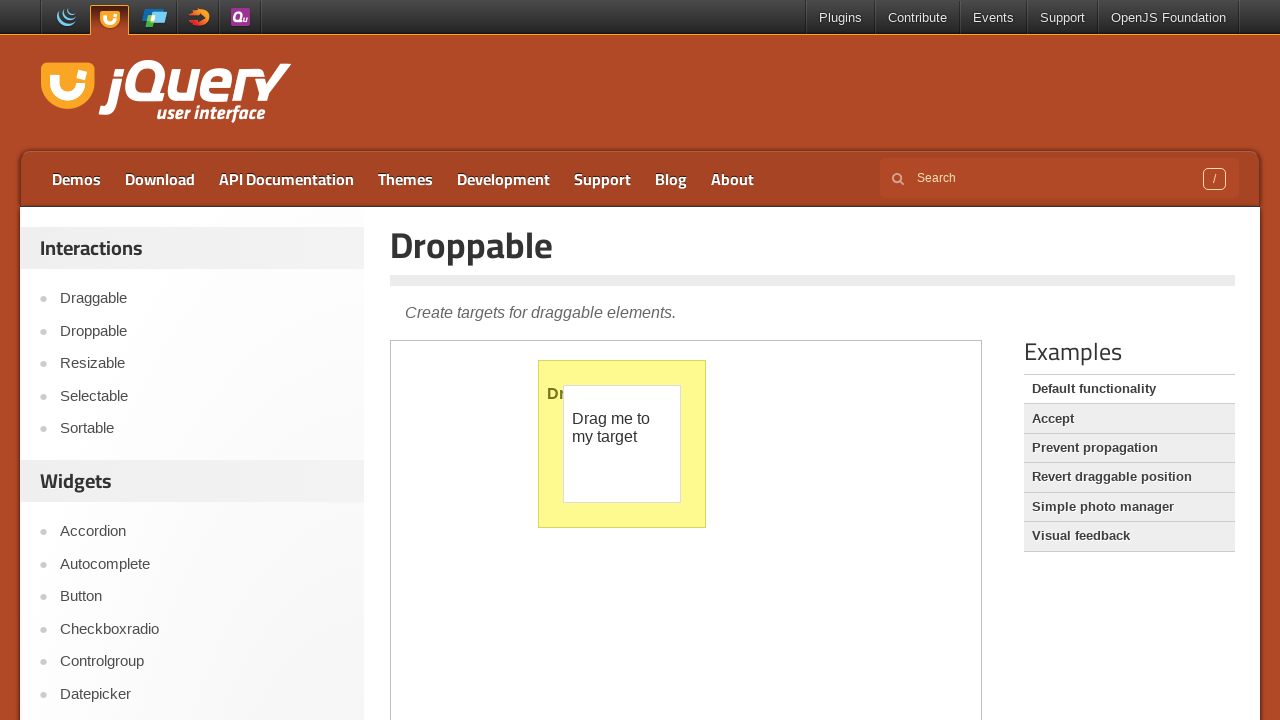